Tests a shoe store size checker by entering a shoe size and verifying the availability message

Starting URL: https://lm.skillbox.cc/qa_tester/module03/practice1/

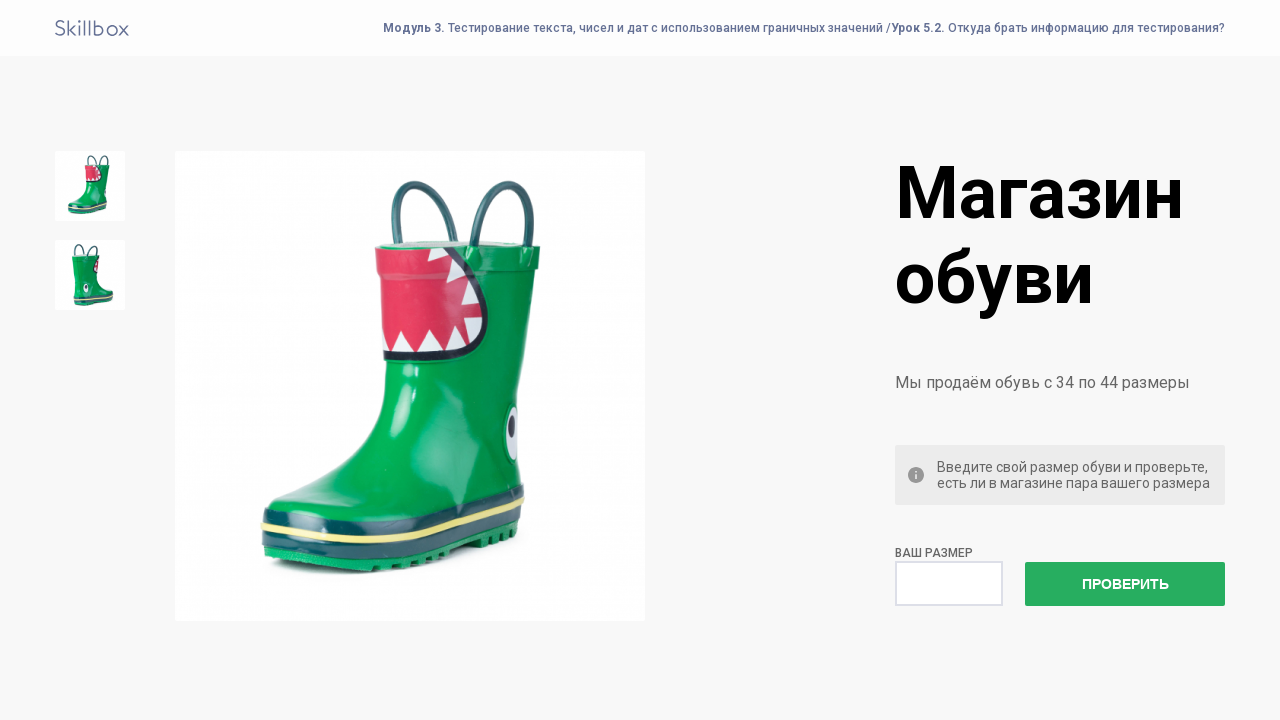

Entered shoe size '42' into the size field on #size
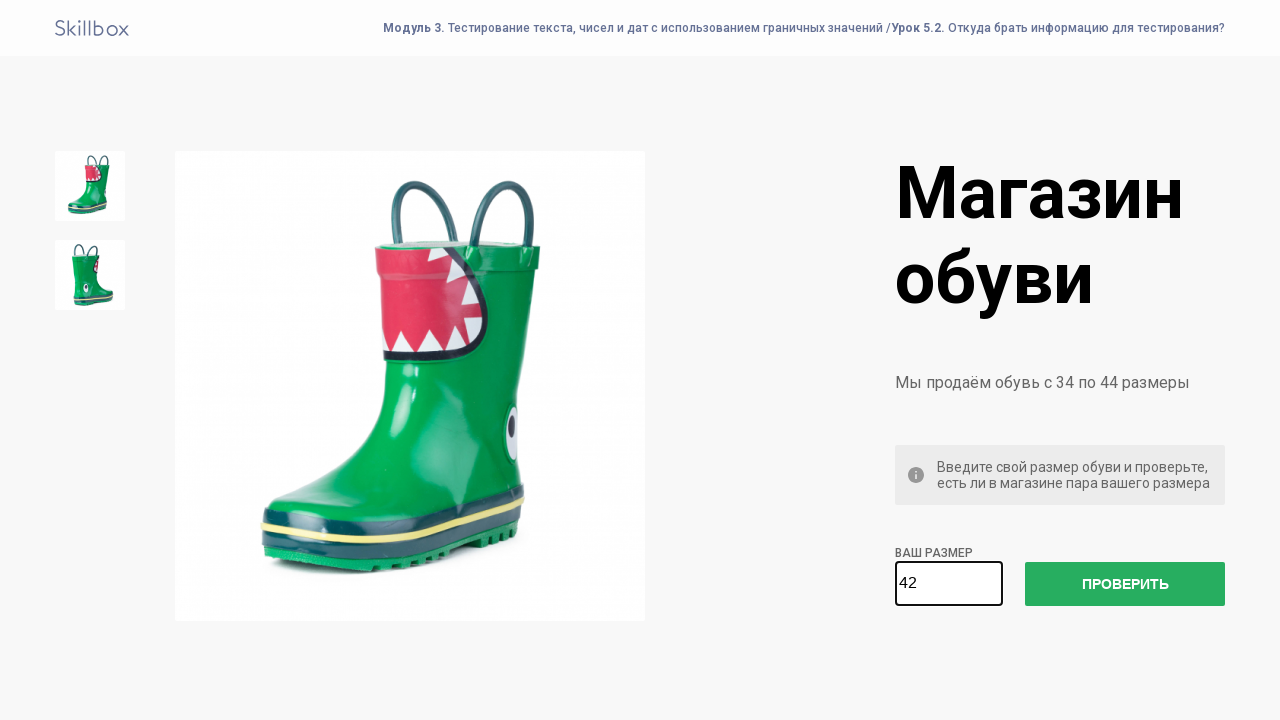

Clicked submit button to check shoe availability at (1125, 584) on button
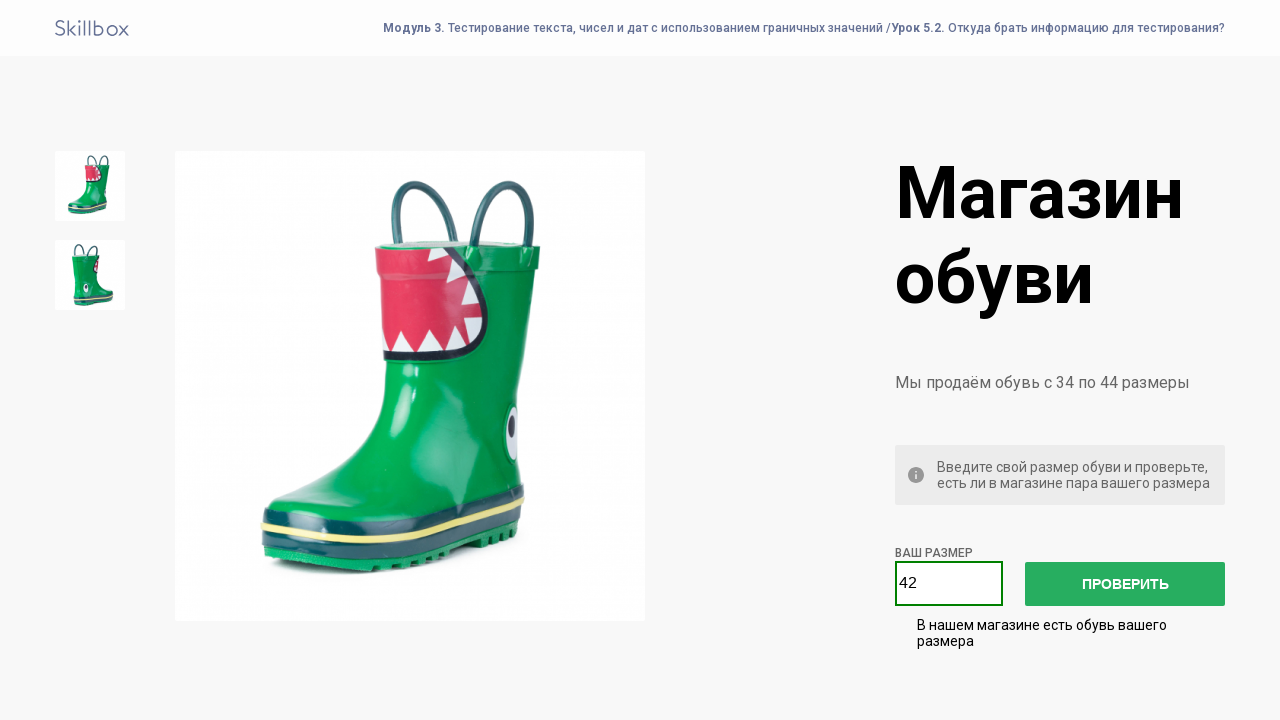

Waited for availability message to appear
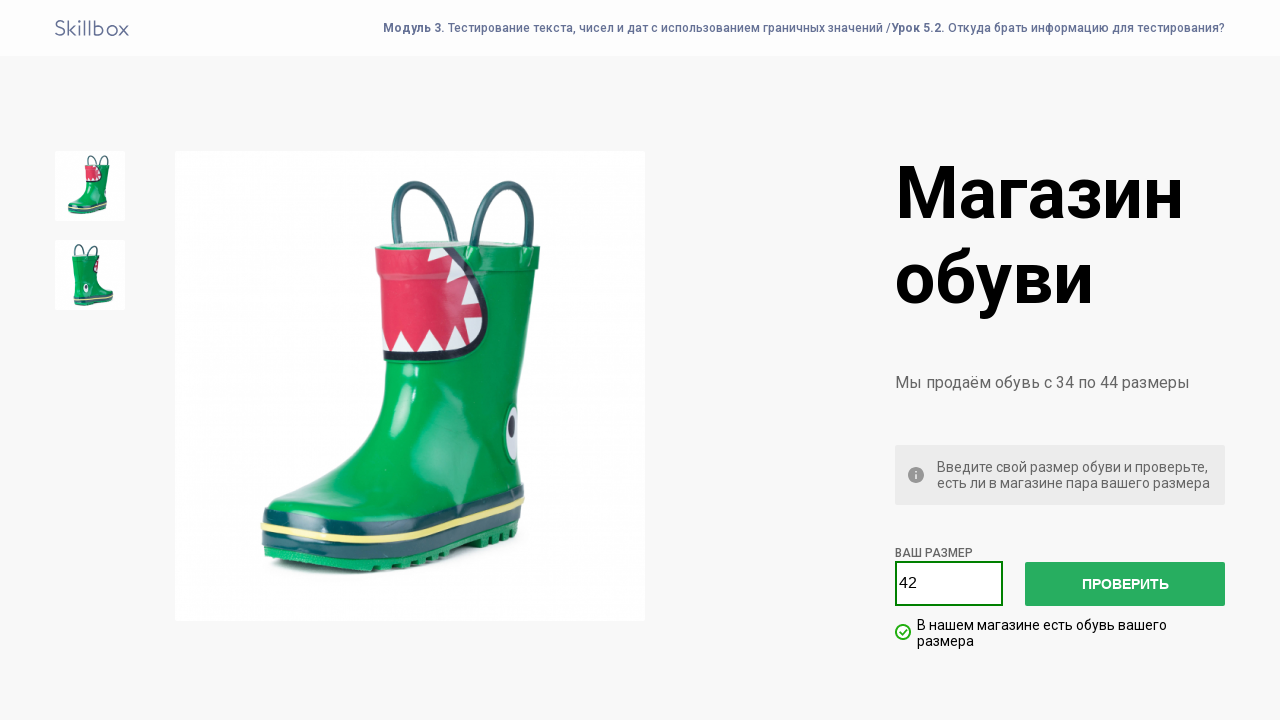

Retrieved availability message text
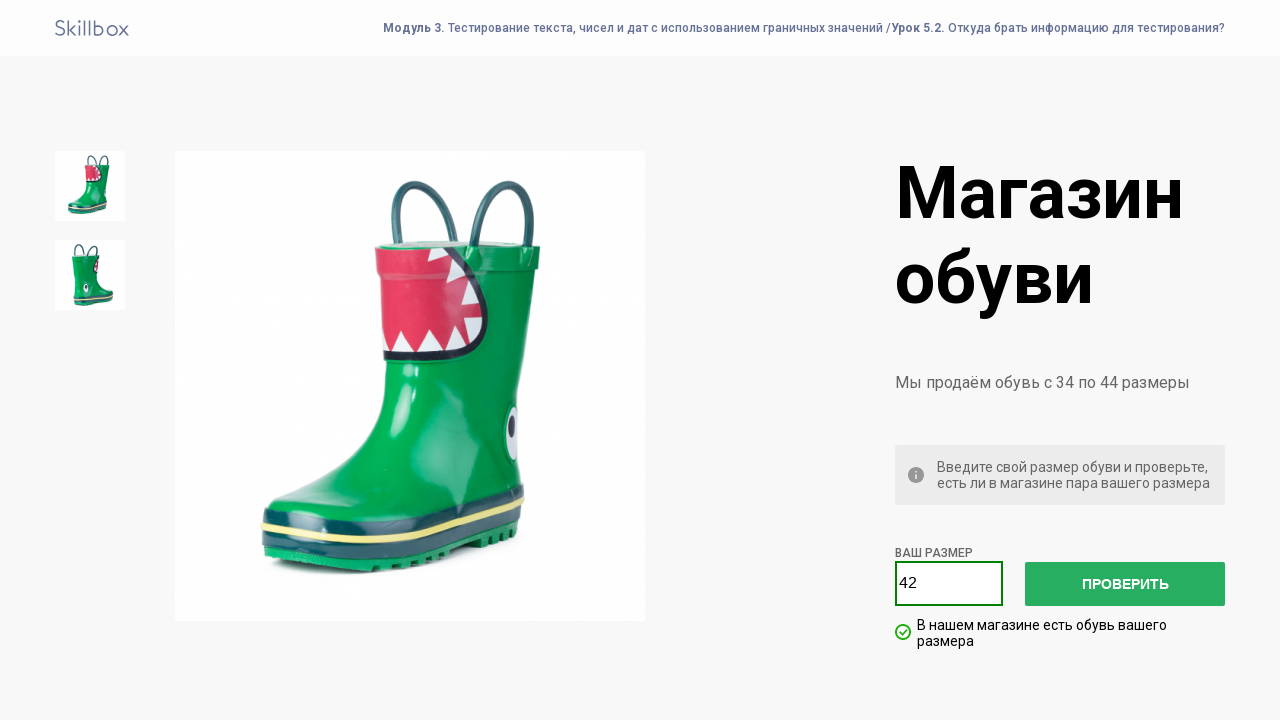

Verified that availability message matches expected text: 'В нашем магазине есть обувь вашего размера'
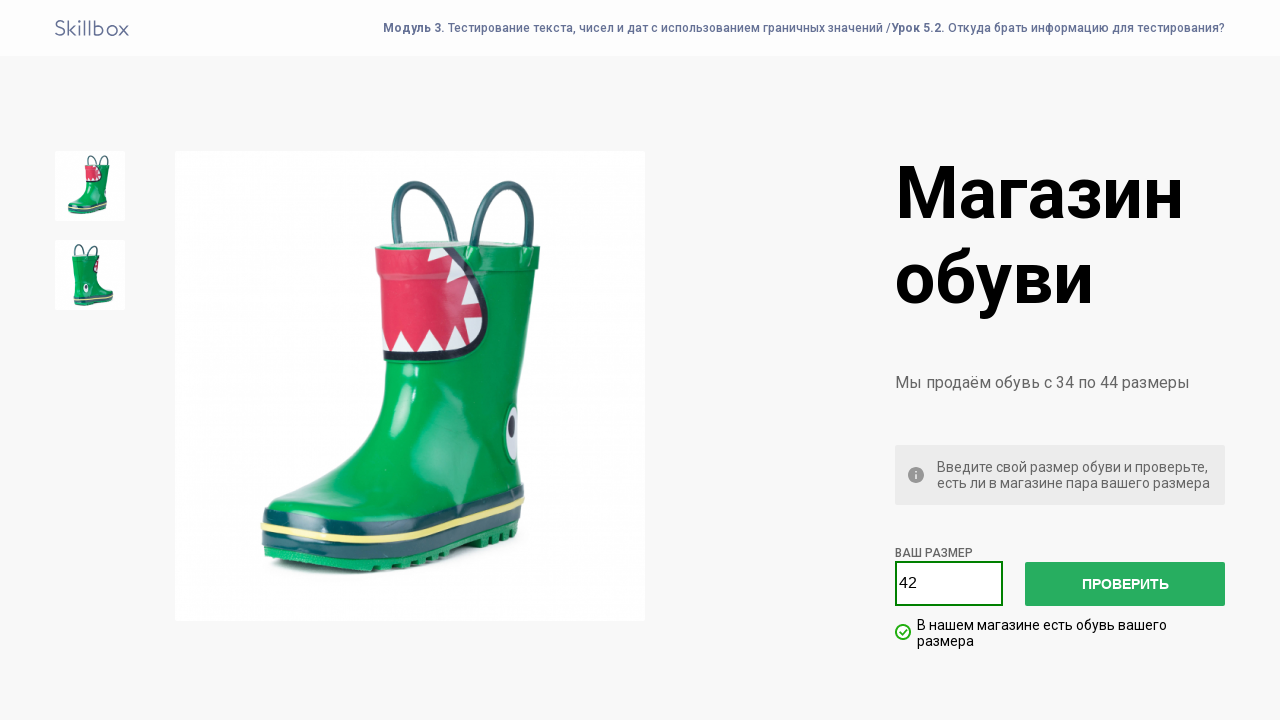

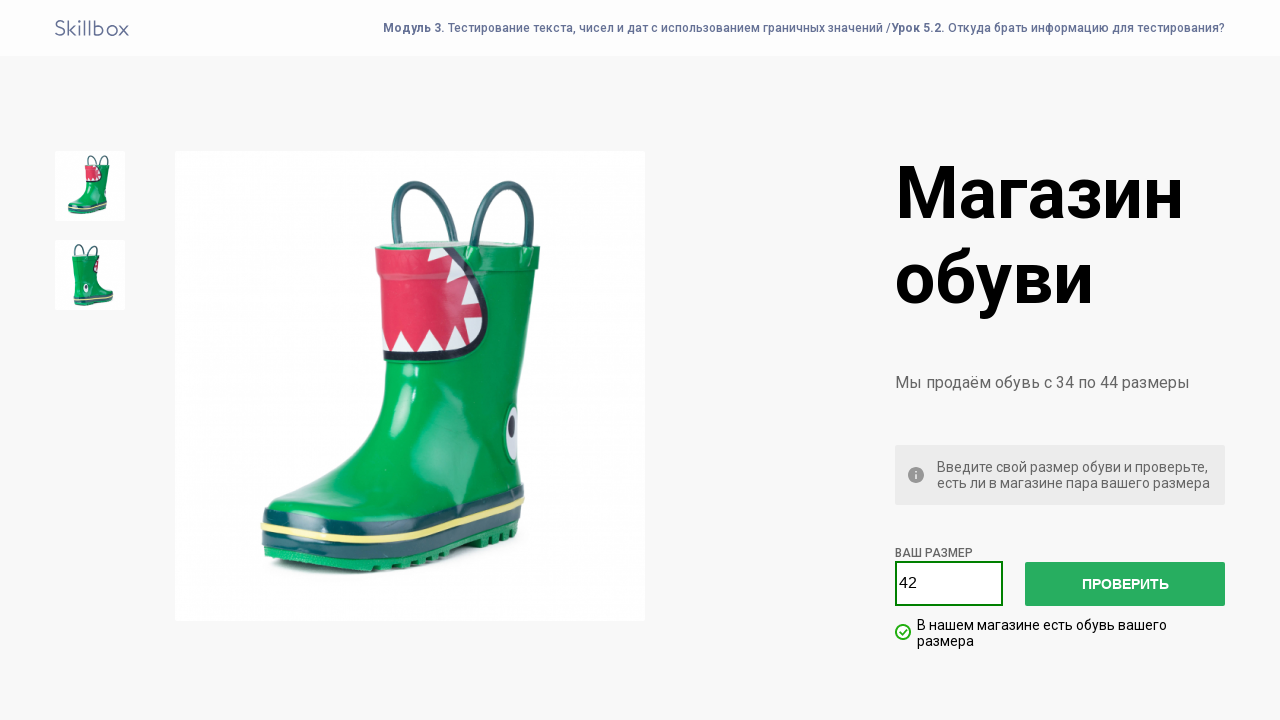